Tests that a todo item is removed when edited to an empty string.

Starting URL: https://demo.playwright.dev/todomvc

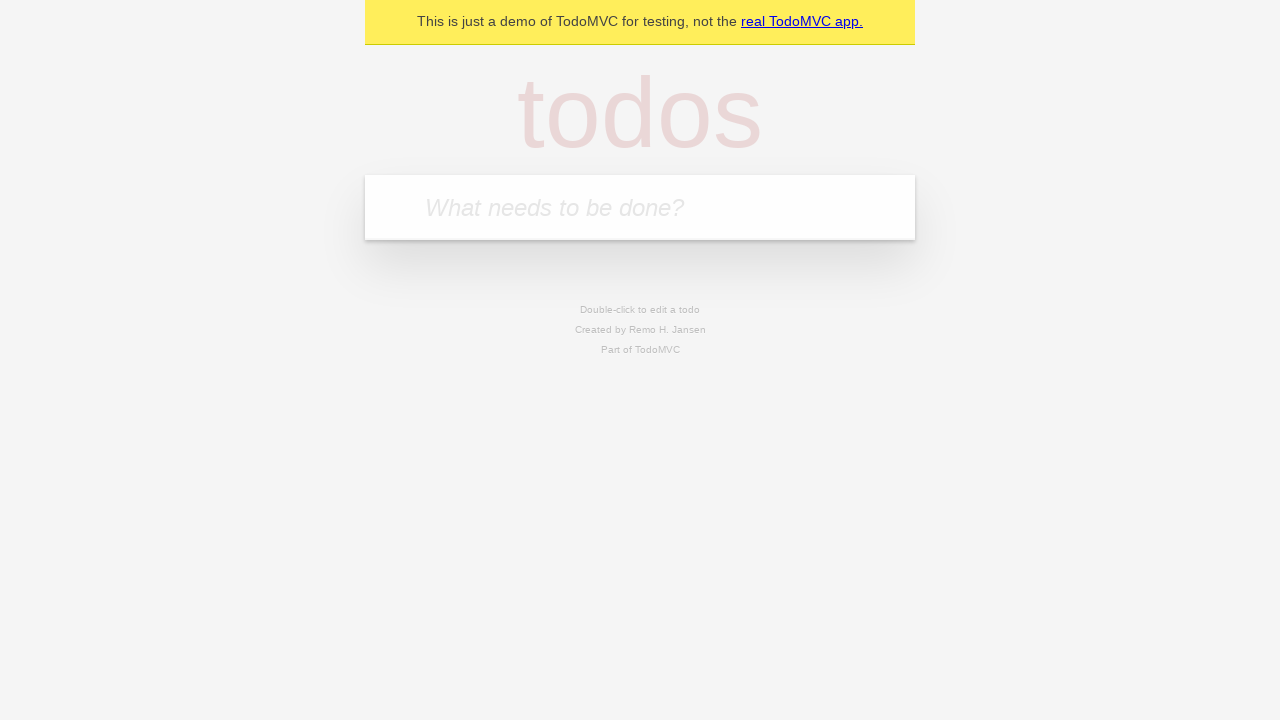

Filled first todo input with 'buy some cheese' on internal:attr=[placeholder="What needs to be done?"i]
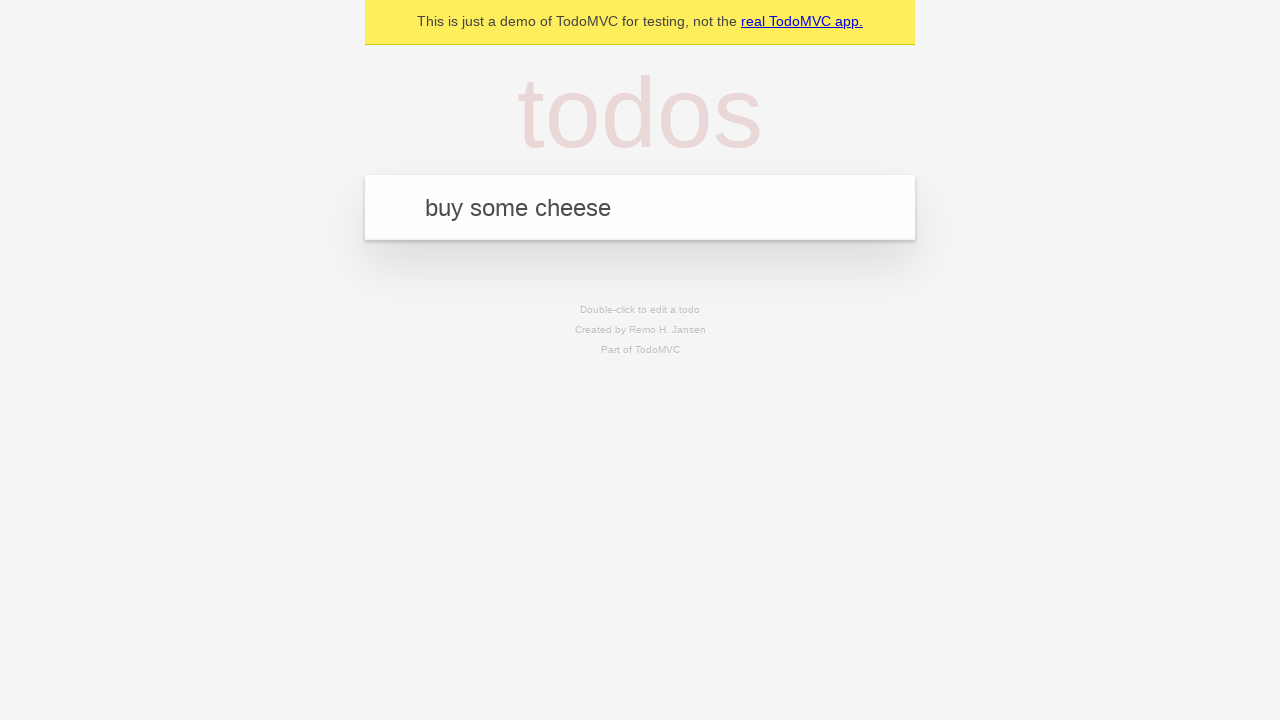

Pressed Enter to add first todo item on internal:attr=[placeholder="What needs to be done?"i]
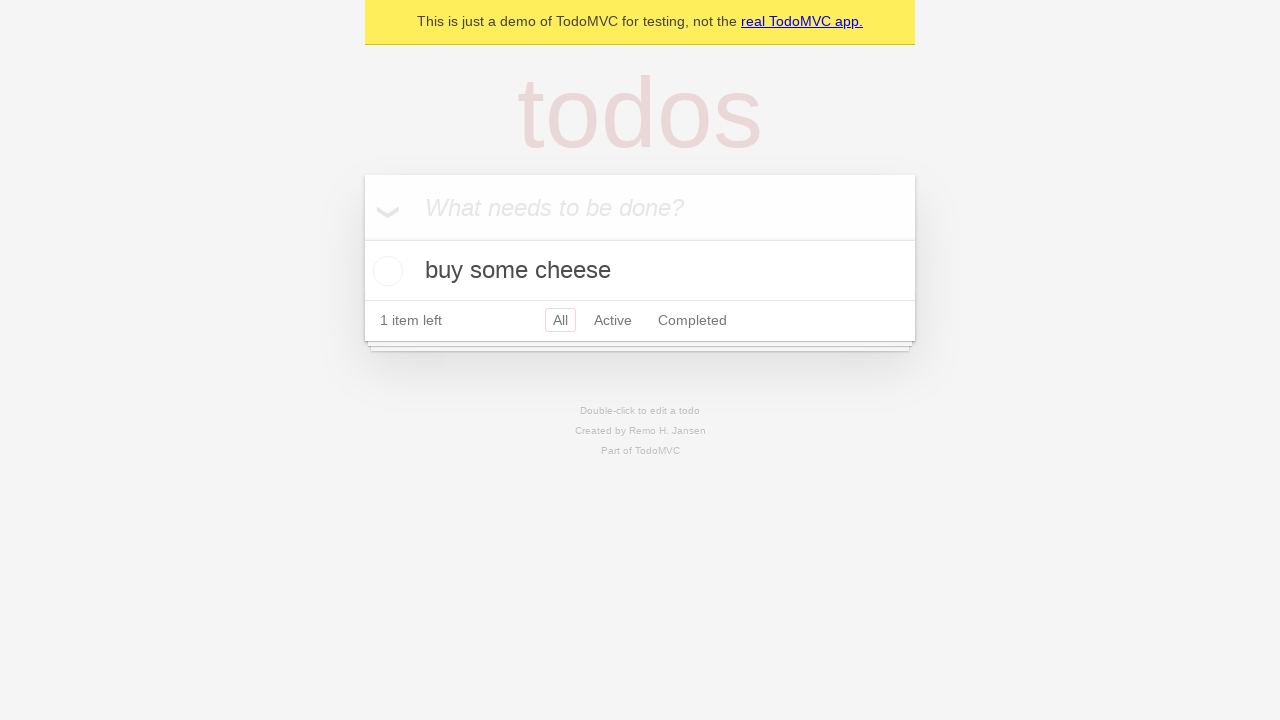

Filled second todo input with 'feed the cat' on internal:attr=[placeholder="What needs to be done?"i]
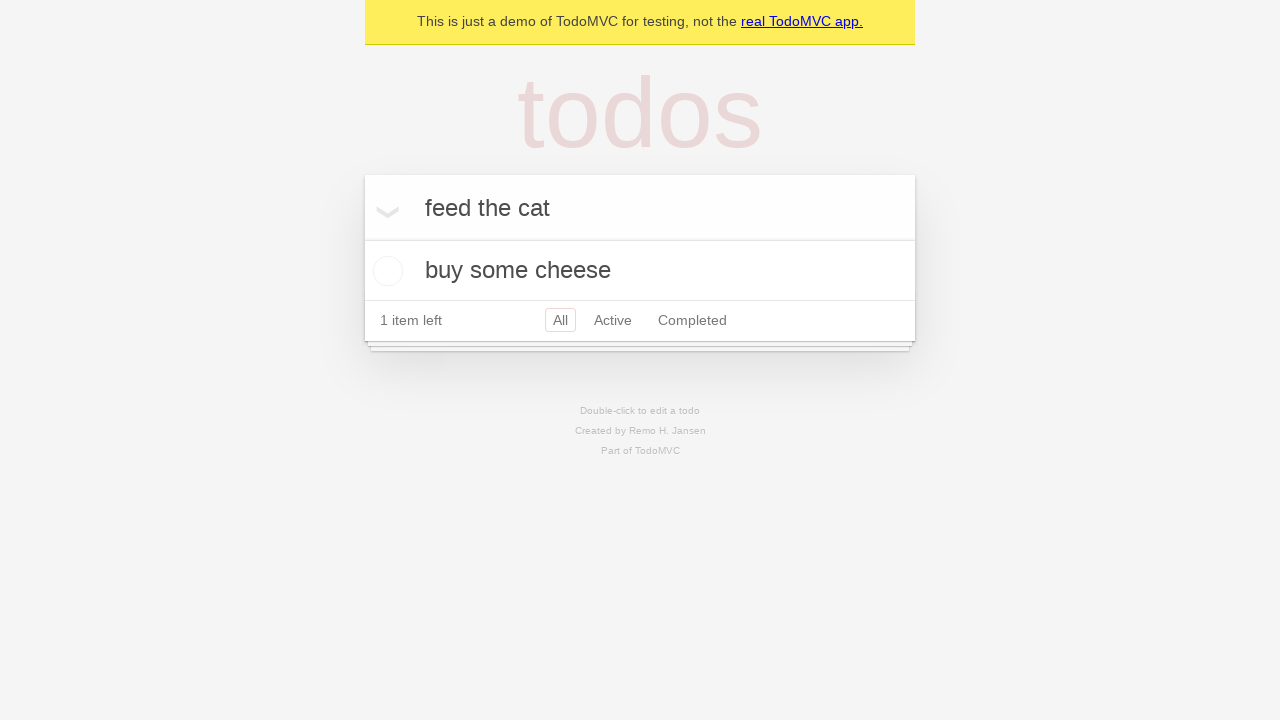

Pressed Enter to add second todo item on internal:attr=[placeholder="What needs to be done?"i]
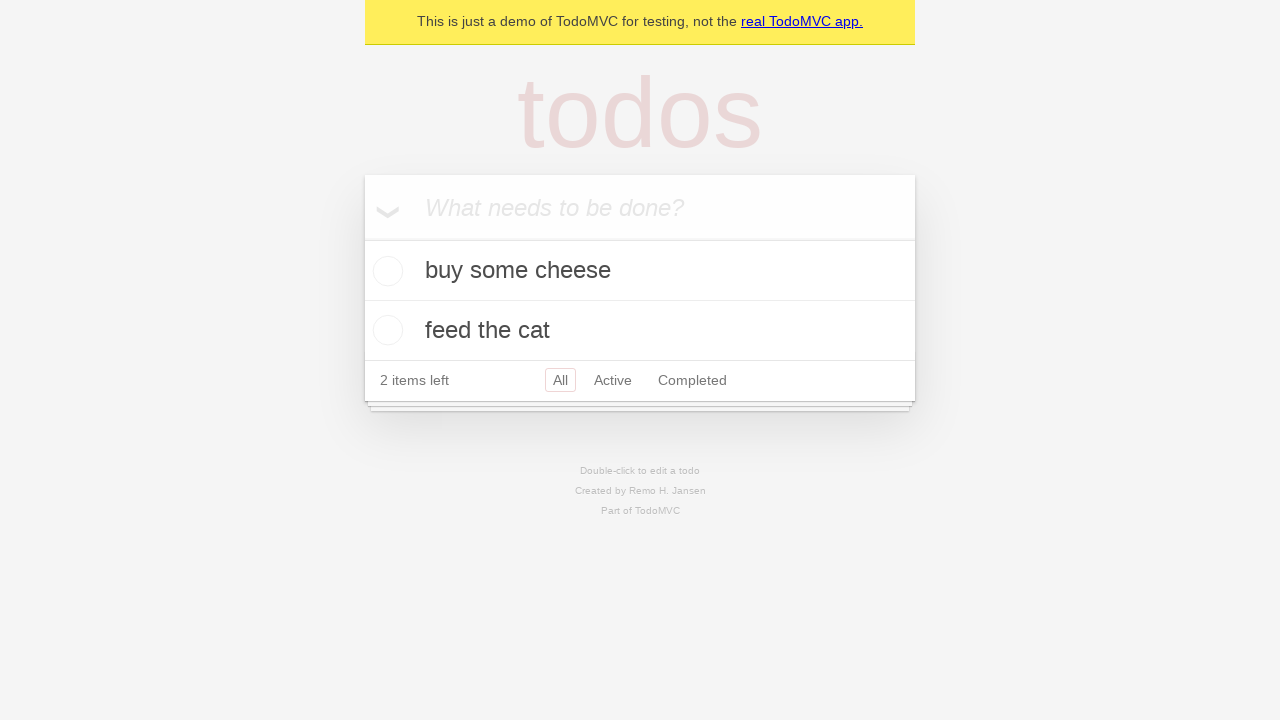

Filled third todo input with 'book a doctors appointment' on internal:attr=[placeholder="What needs to be done?"i]
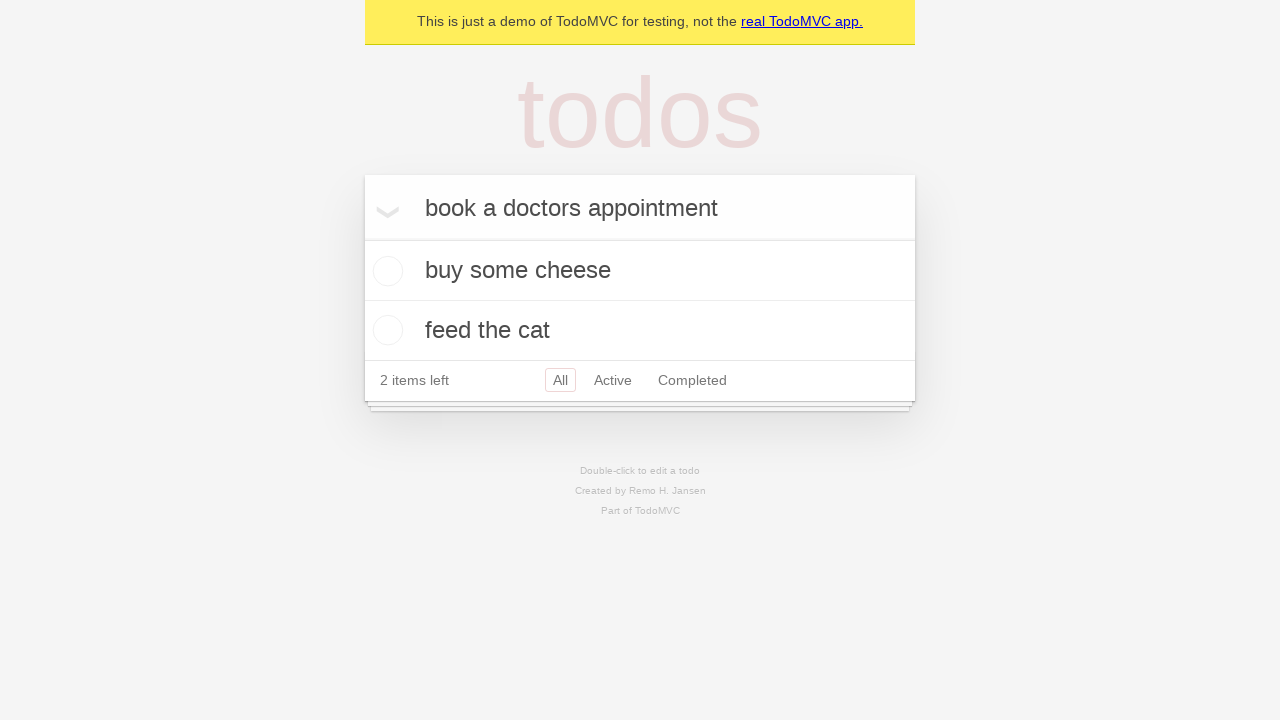

Pressed Enter to add third todo item on internal:attr=[placeholder="What needs to be done?"i]
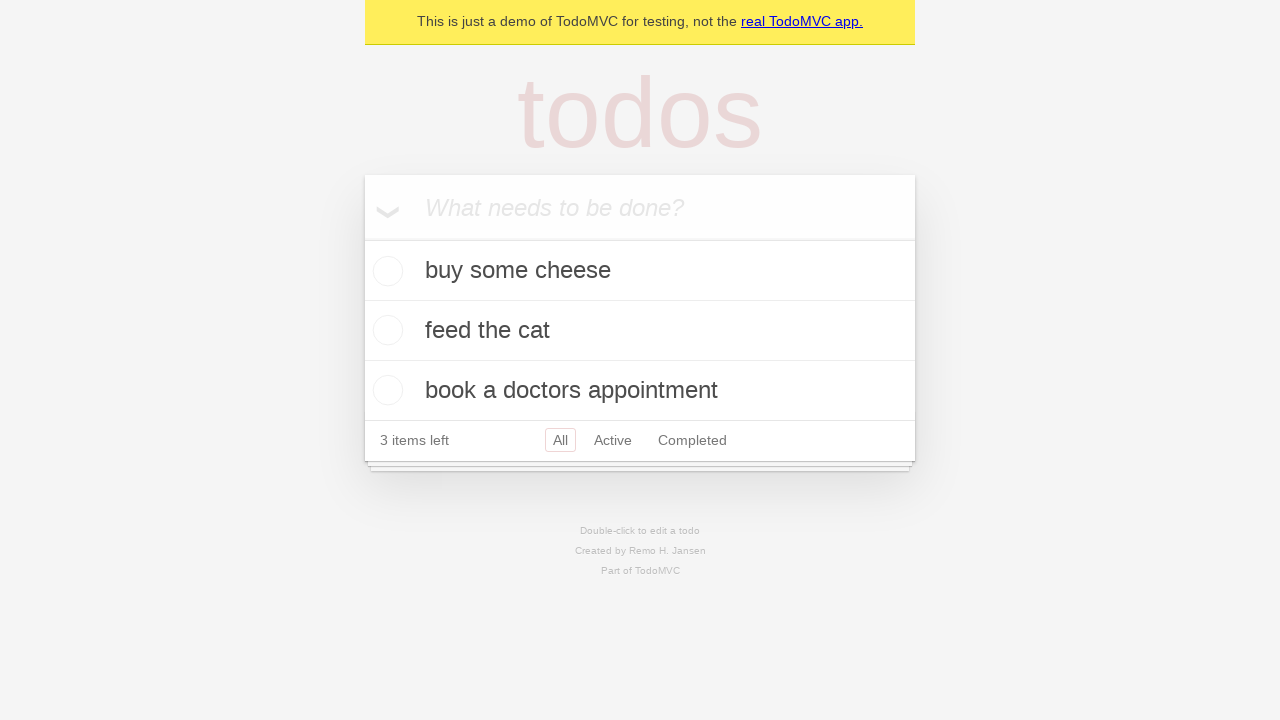

Double-clicked second todo item to enter edit mode at (640, 331) on internal:testid=[data-testid="todo-item"s] >> nth=1
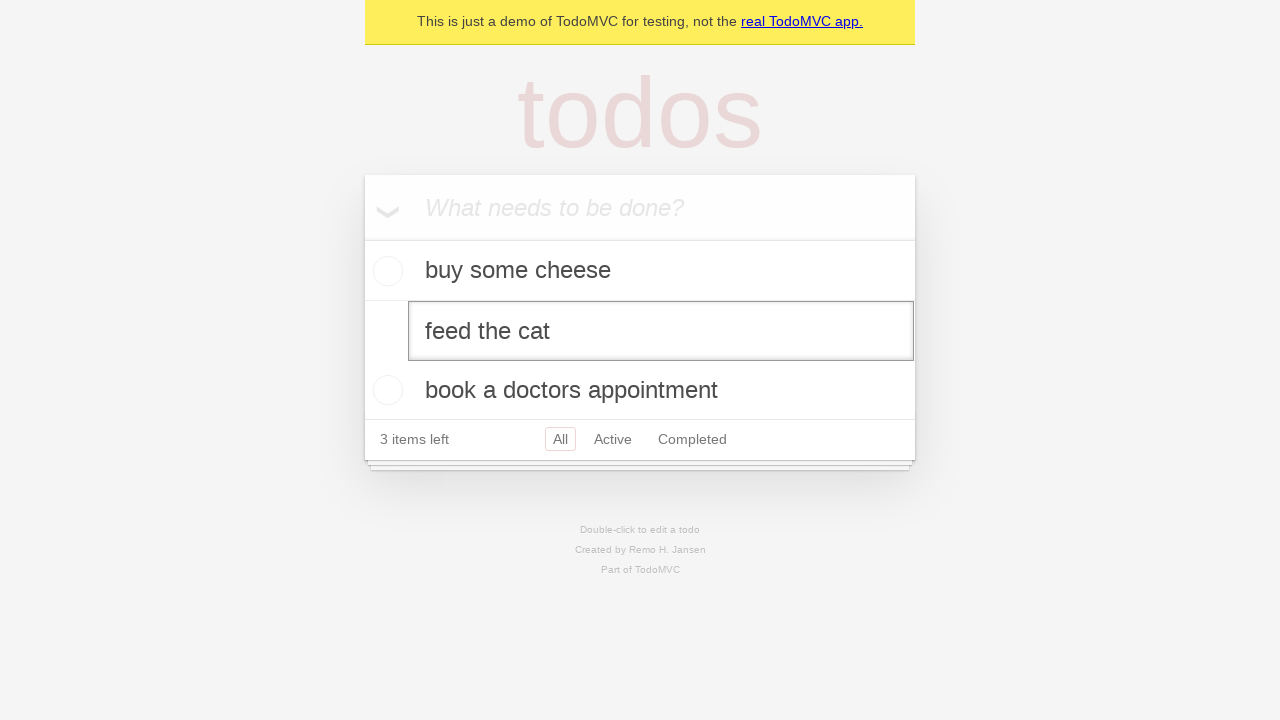

Cleared the edit input field on internal:testid=[data-testid="todo-item"s] >> nth=1 >> internal:role=textbox[nam
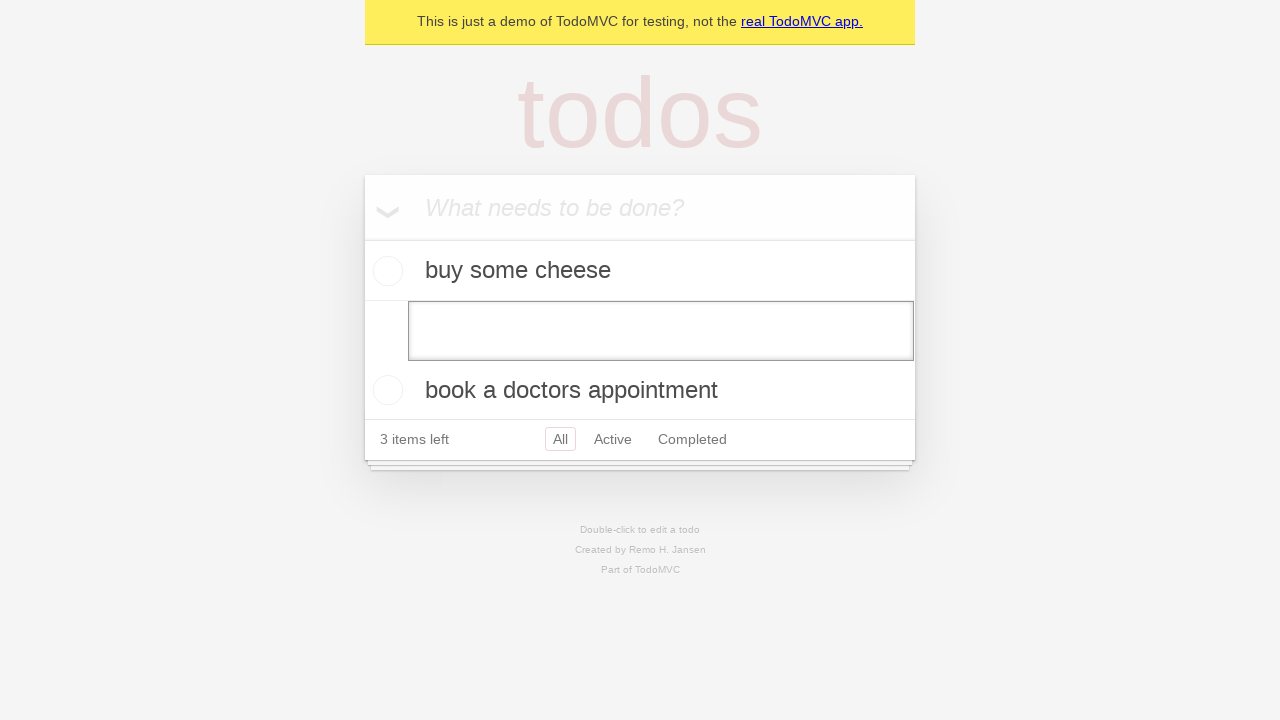

Pressed Enter to confirm empty text, removing the todo item on internal:testid=[data-testid="todo-item"s] >> nth=1 >> internal:role=textbox[nam
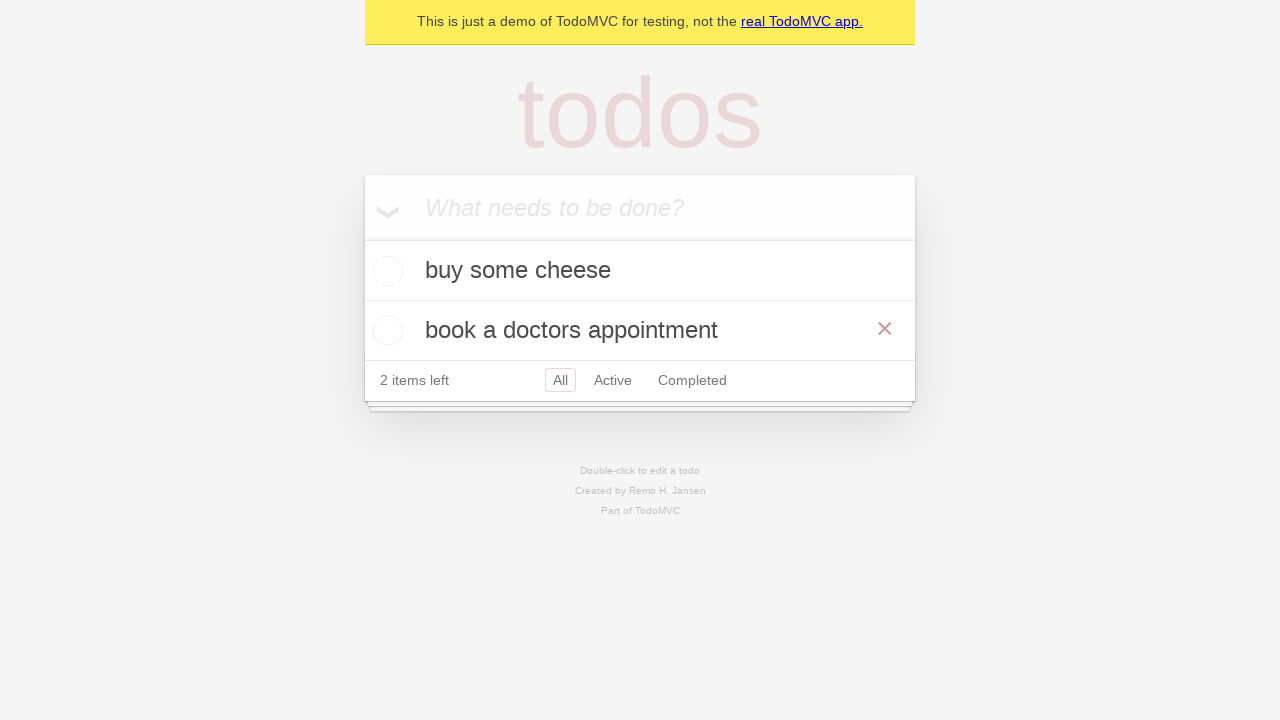

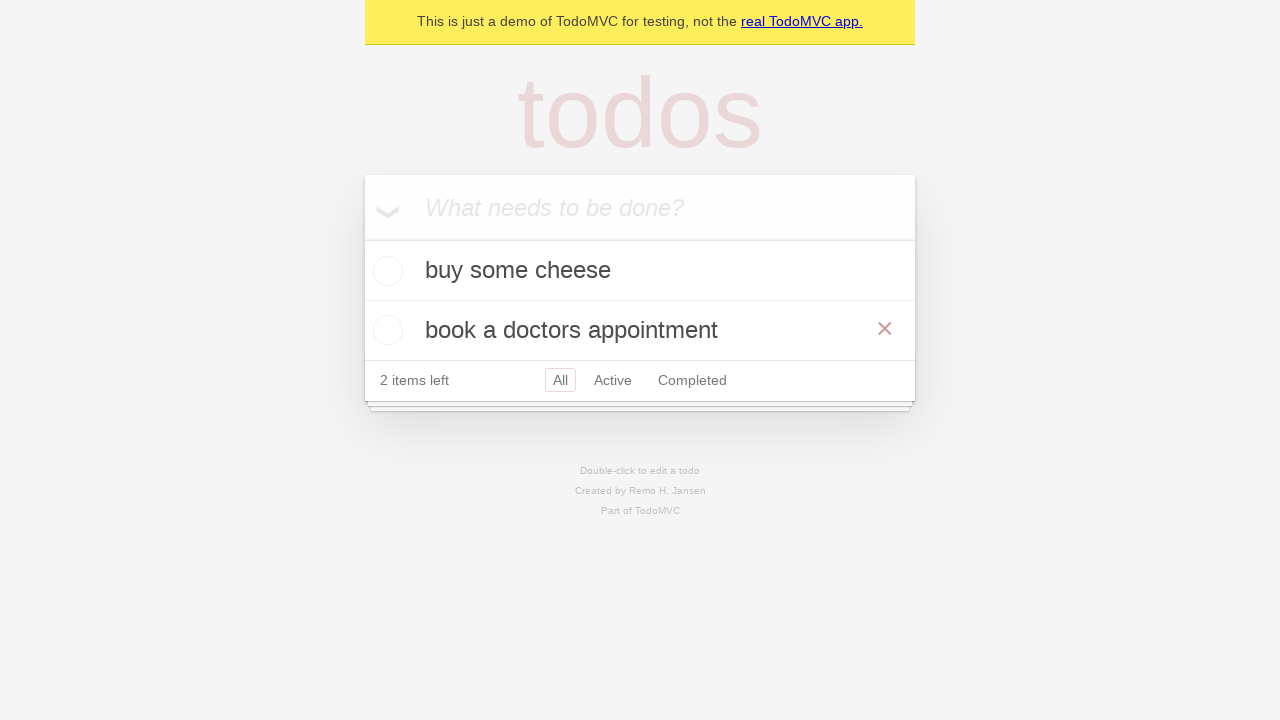